Submits the registration form with only required fields (first name, last name, gender, phone number) and verifies the submission was successful.

Starting URL: https://demoqa.com/automation-practice-form

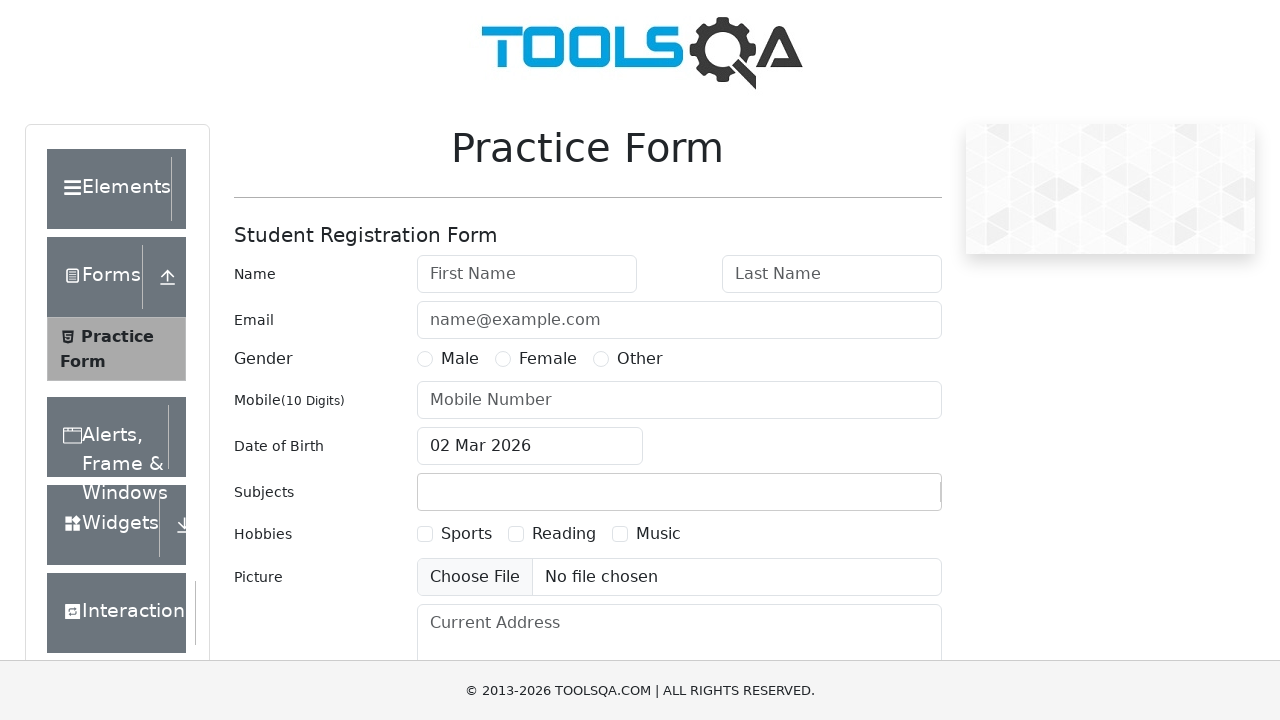

Removed fixed banner ad if present
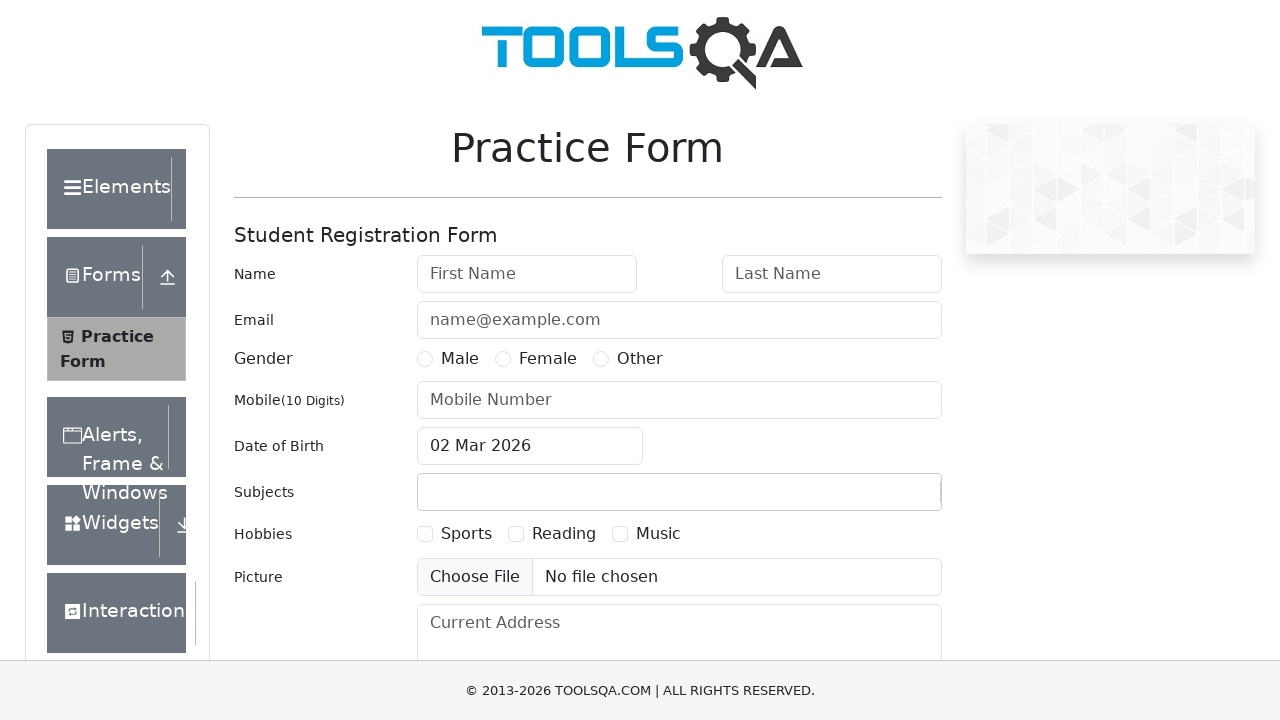

Removed footer element if present
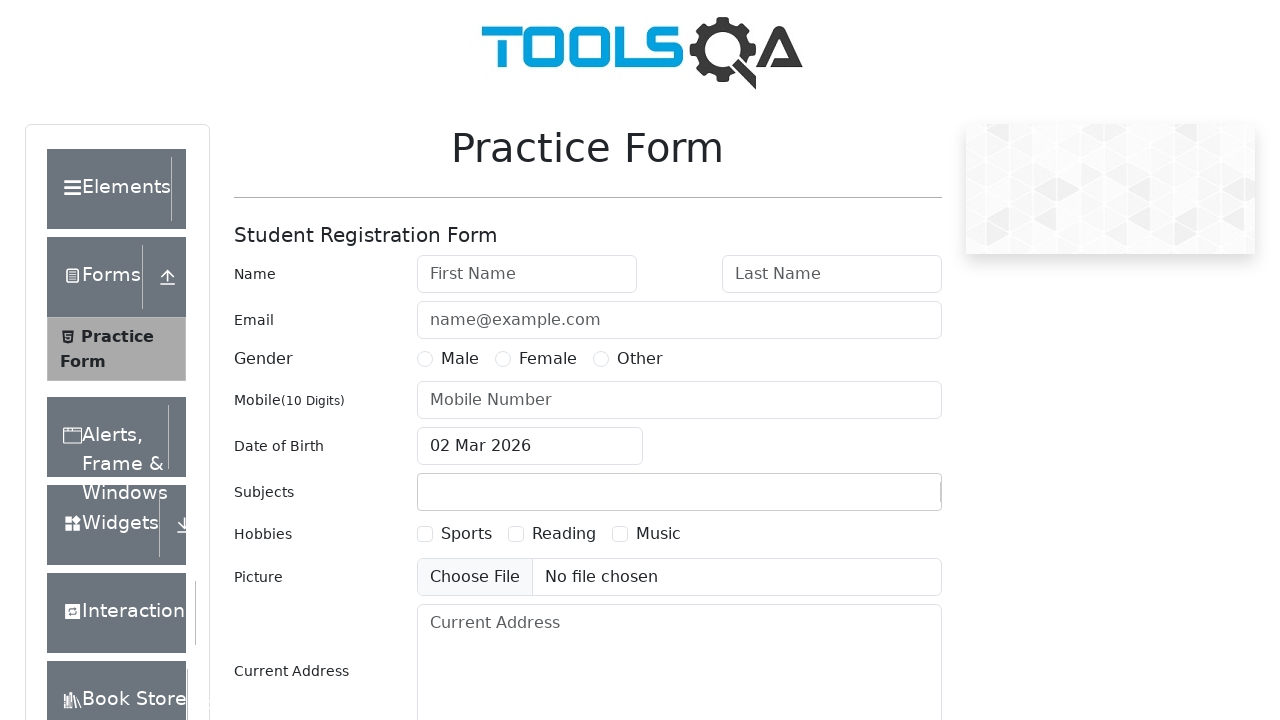

Filled first name field with 'Sarah' on #firstName
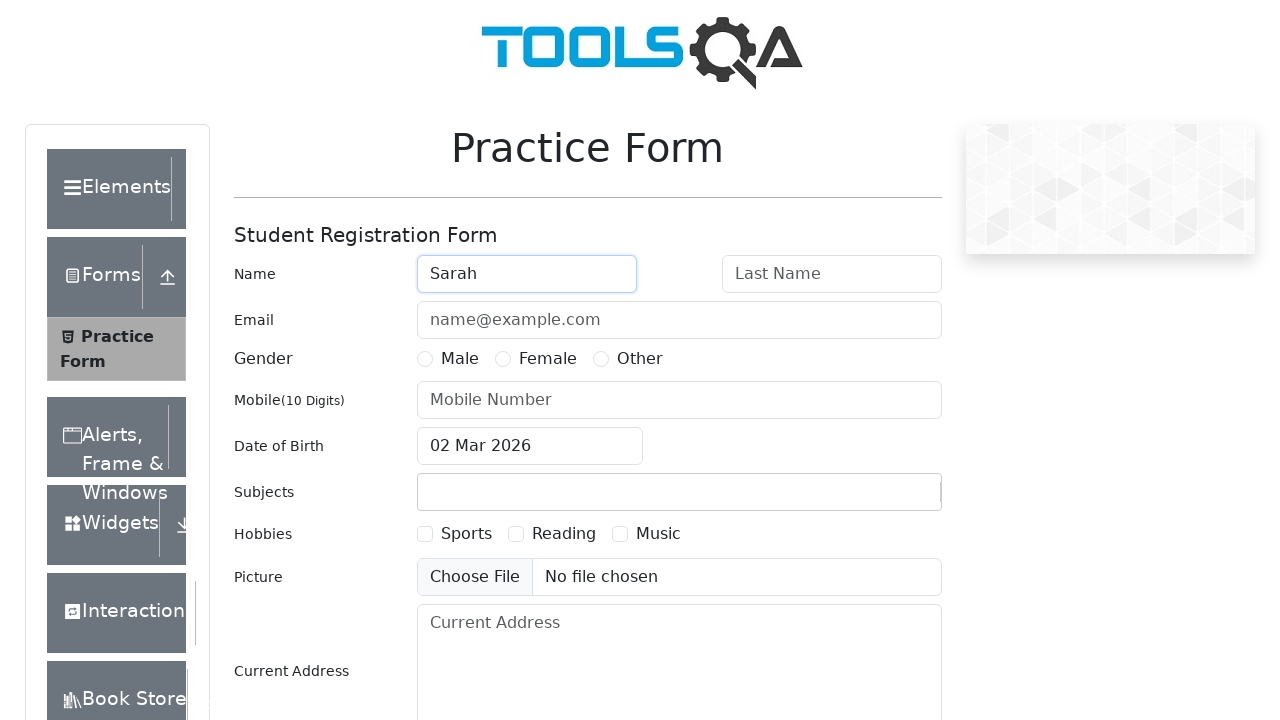

Filled last name field with 'Johnson' on #lastName
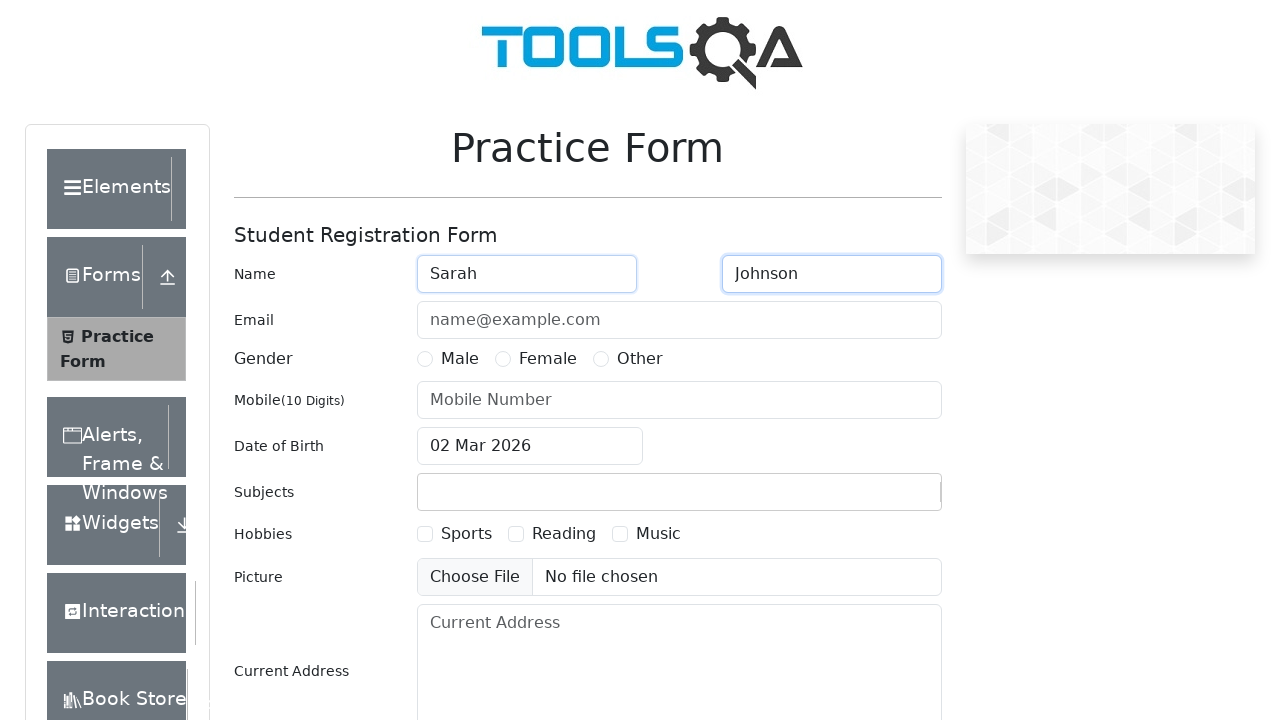

Selected Female gender option at (548, 359) on label[for='gender-radio-2']
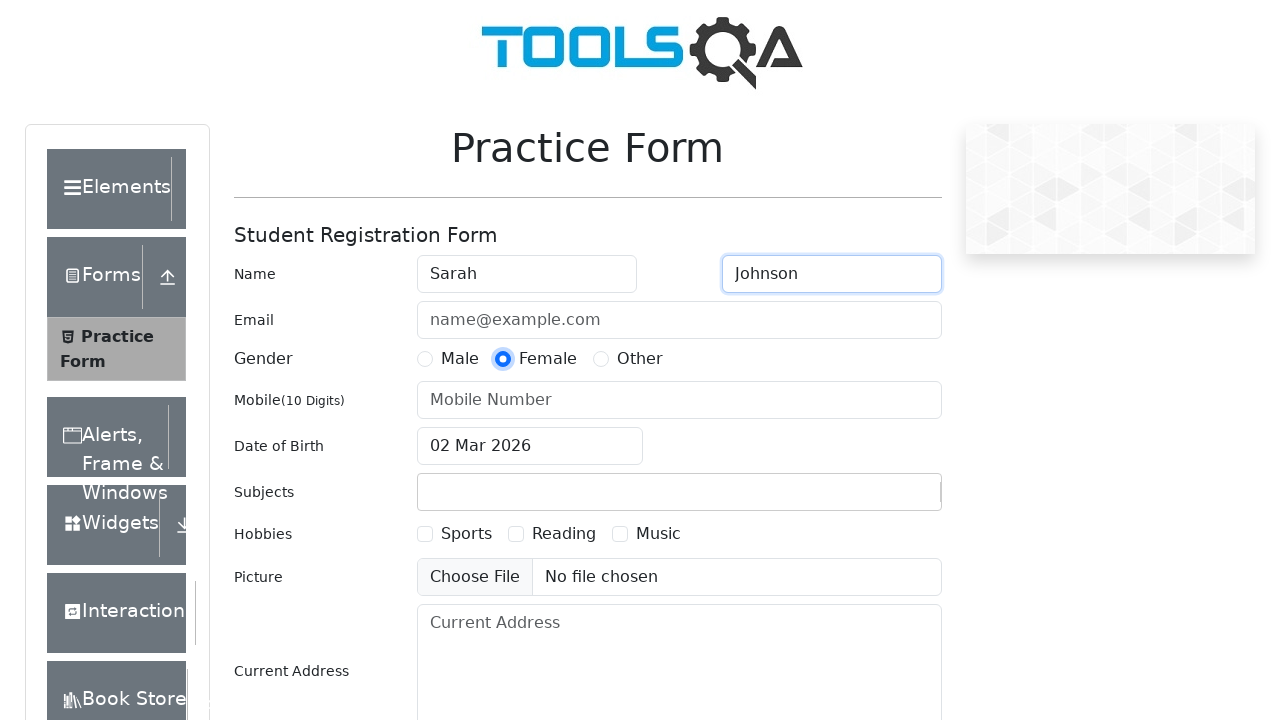

Filled phone number field with '5559876543' on #userNumber
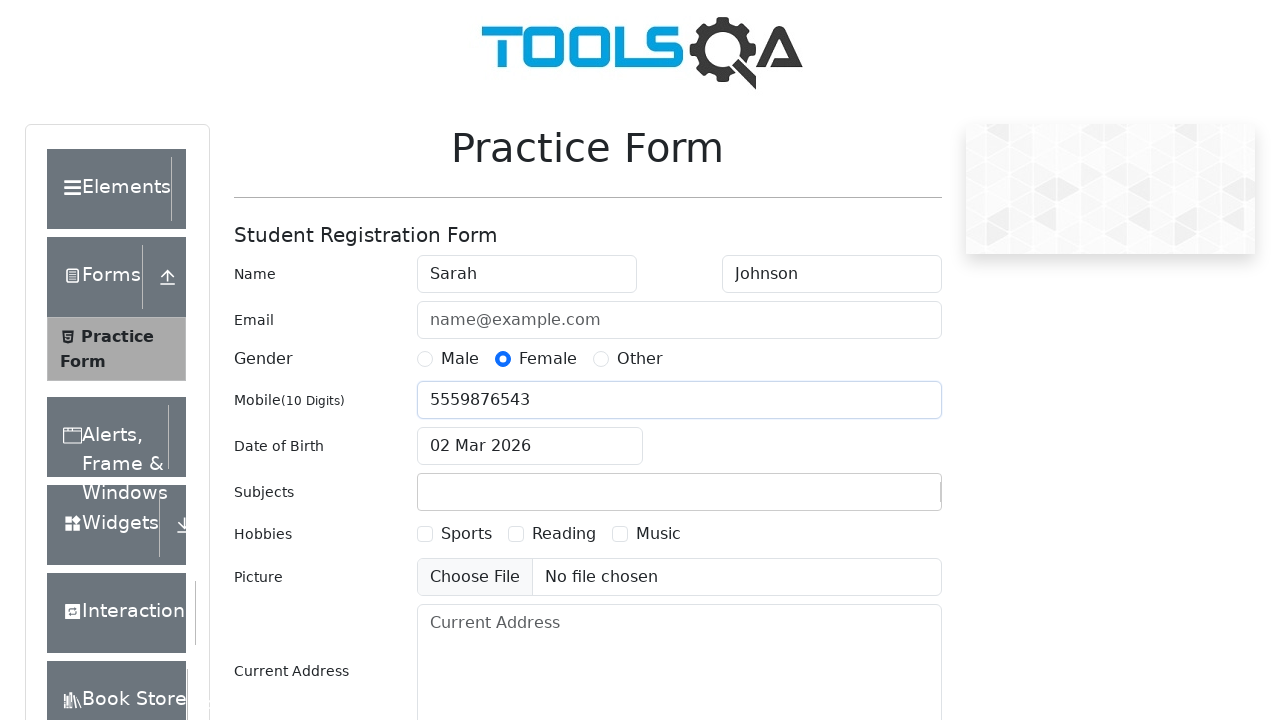

Clicked submit button to submit registration form at (885, 499) on #submit
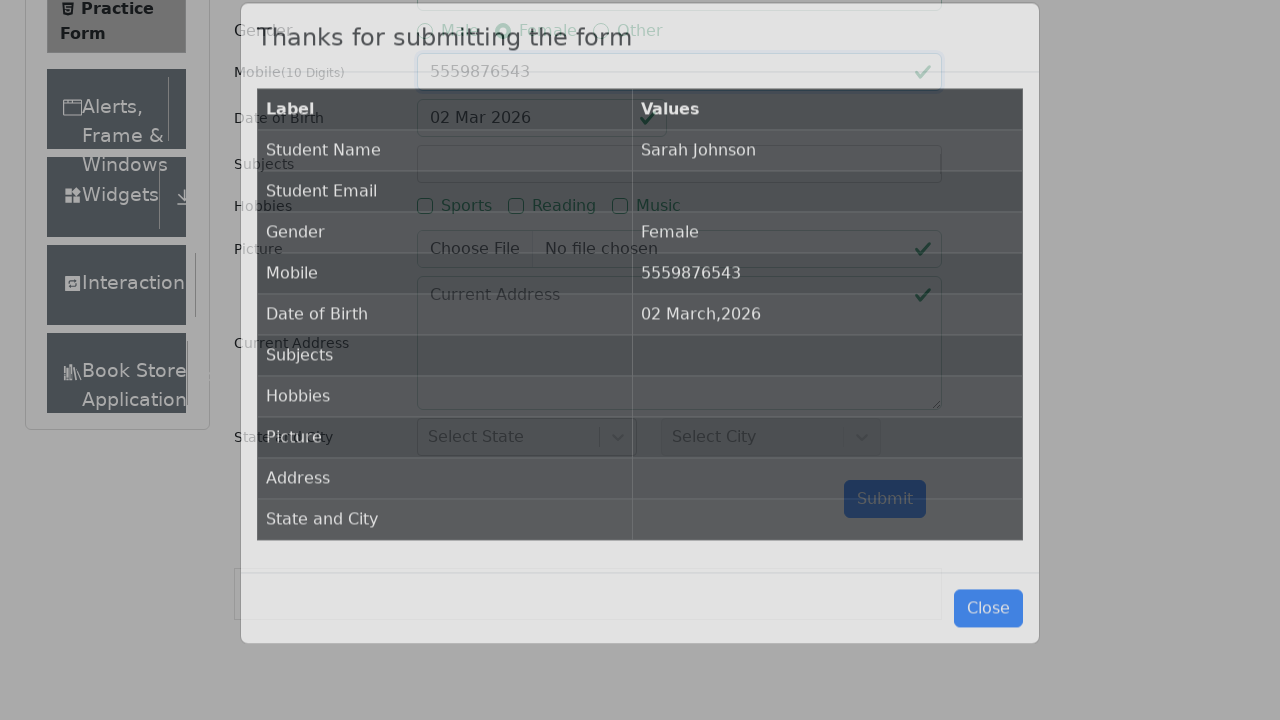

Verified submission successful - results modal appeared
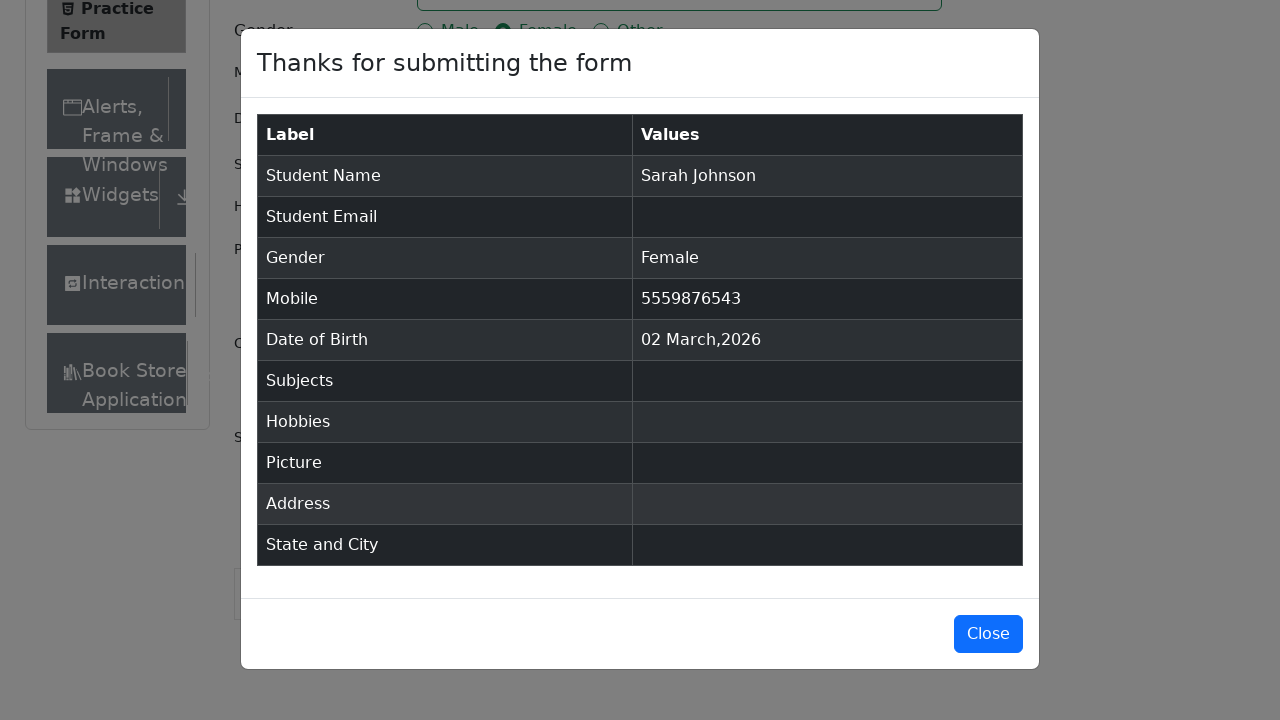

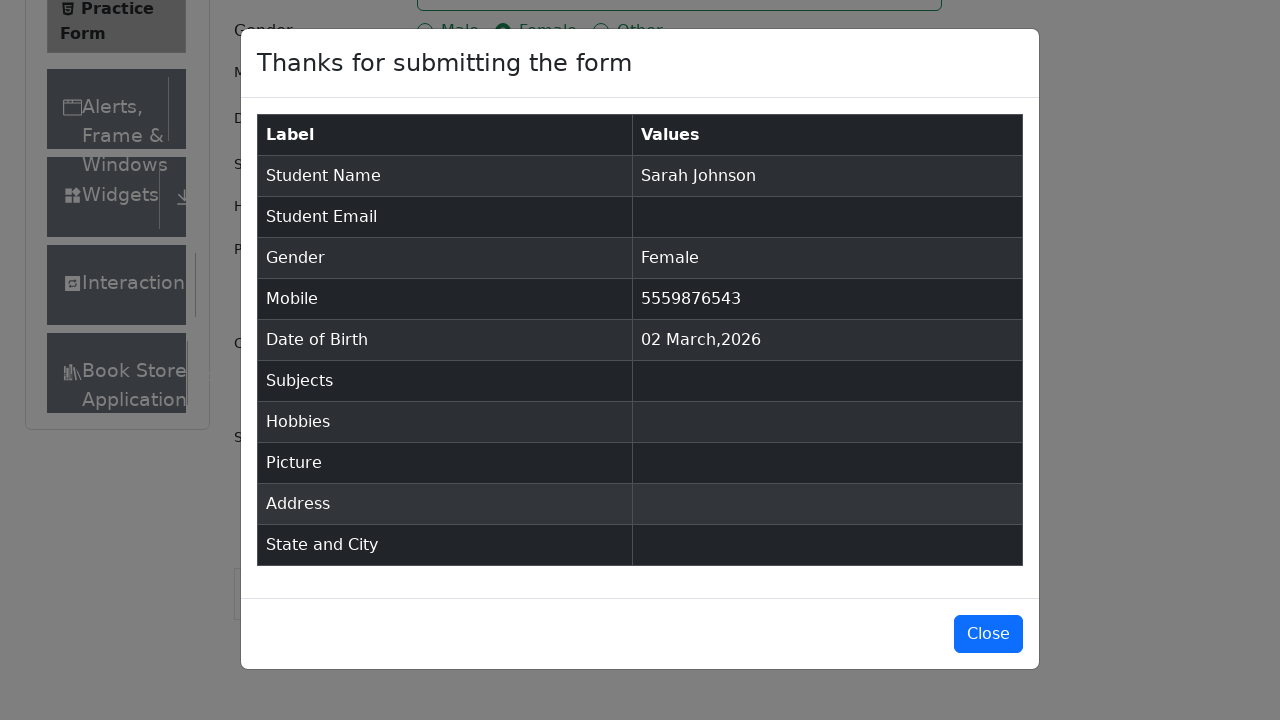